Tests keyboard controls on an autocomplete input field by using SHIFT key to type an uppercase letter followed by lowercase letters, resulting in "Ahmet"

Starting URL: https://demoqa.com/auto-complete

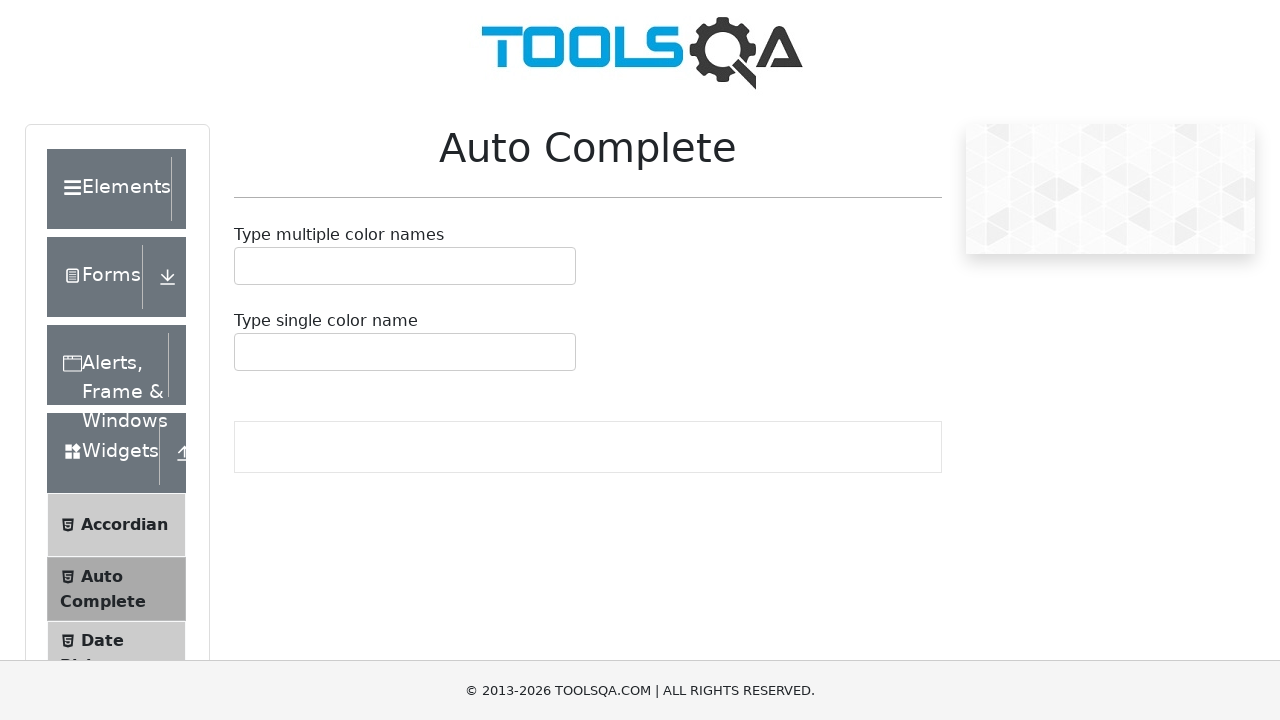

Located the single autocomplete input field
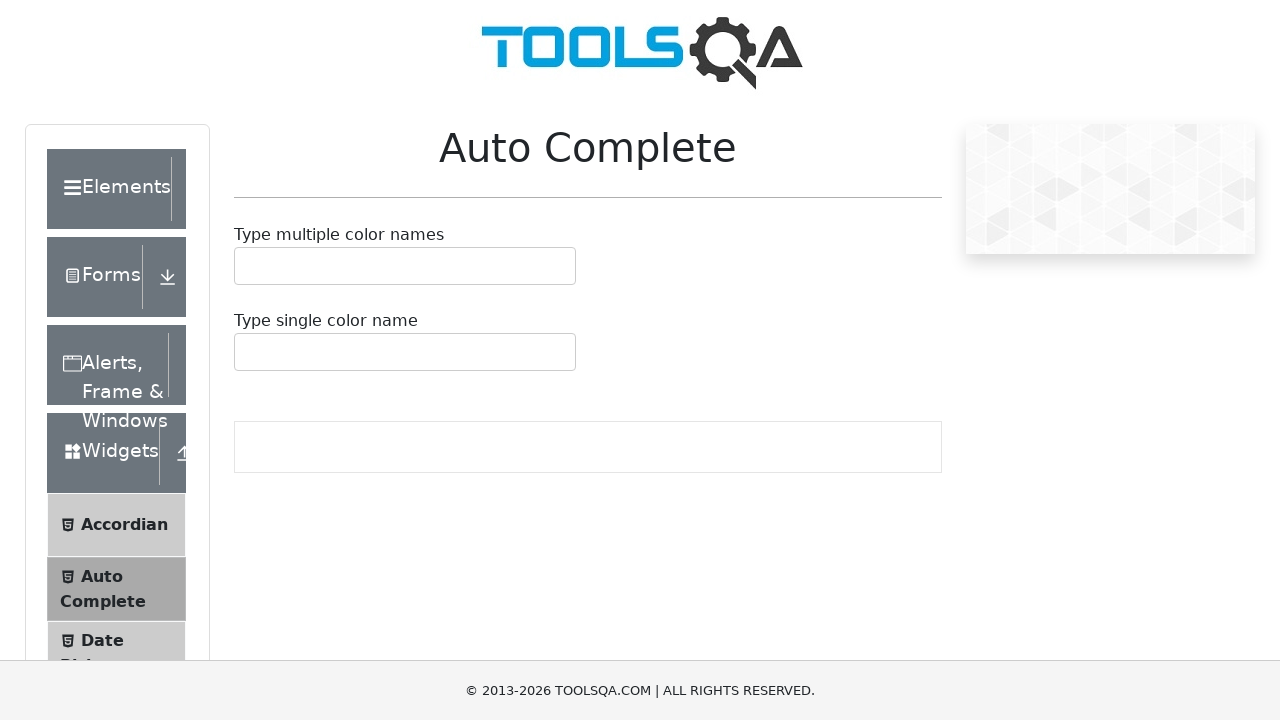

Clicked on the autocomplete input field to focus it at (247, 352) on #autoCompleteSingleInput
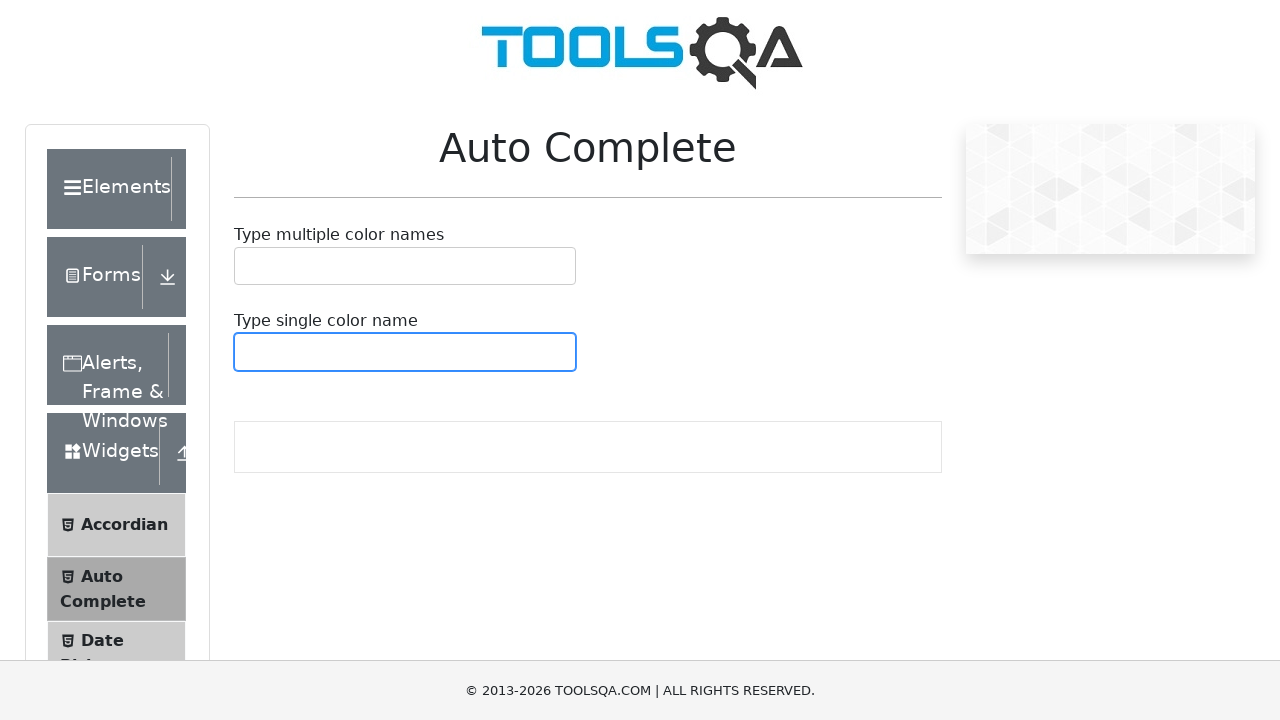

Pressed and held Shift key
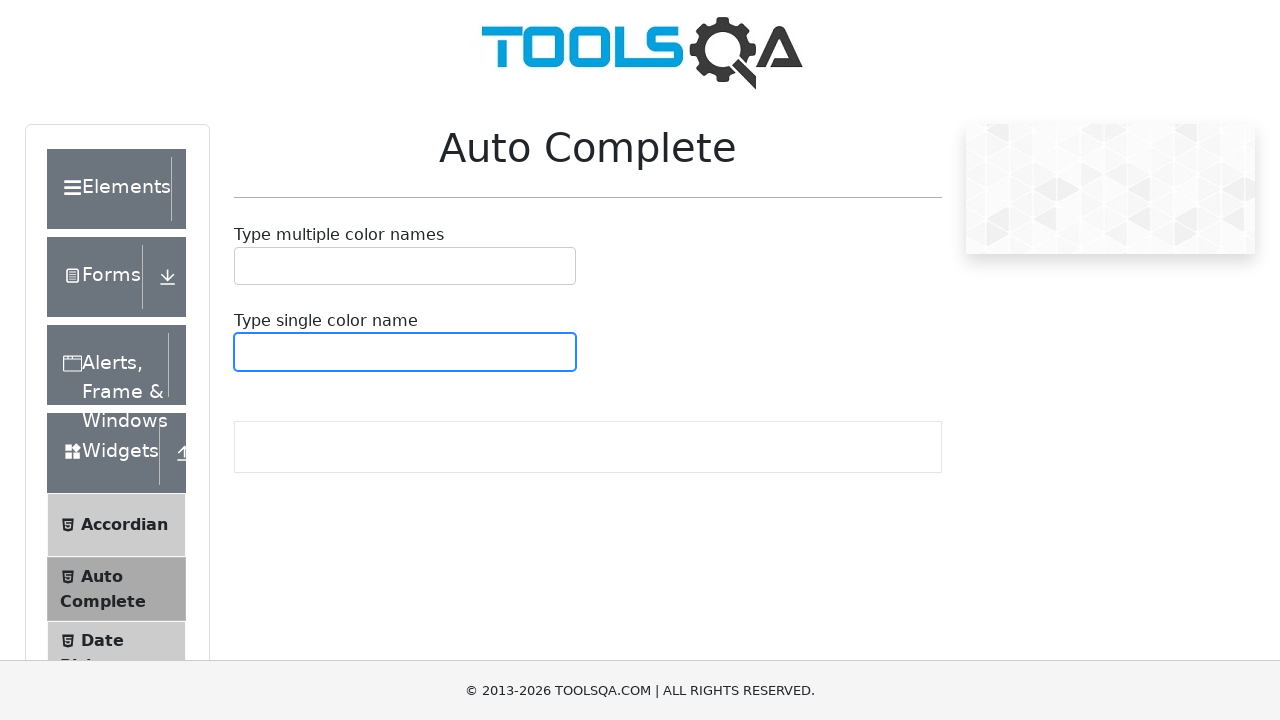

Pressed 'a' with Shift held to type uppercase 'A'
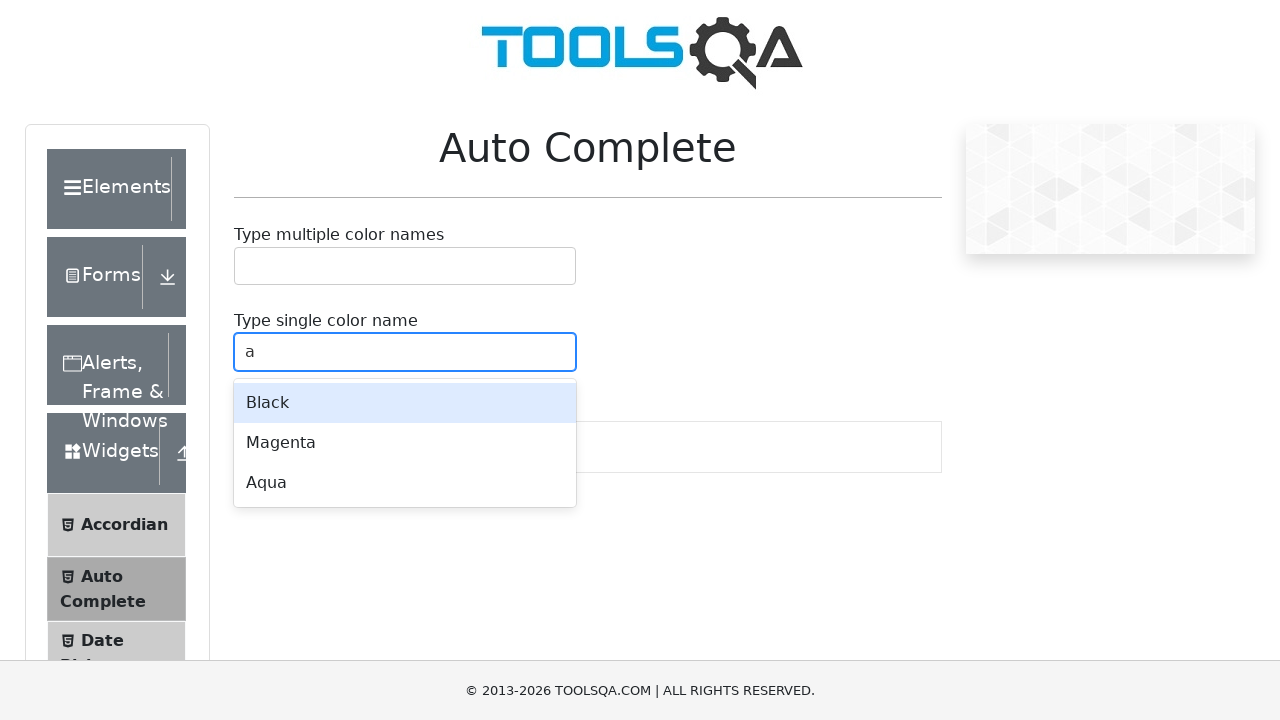

Released Shift key
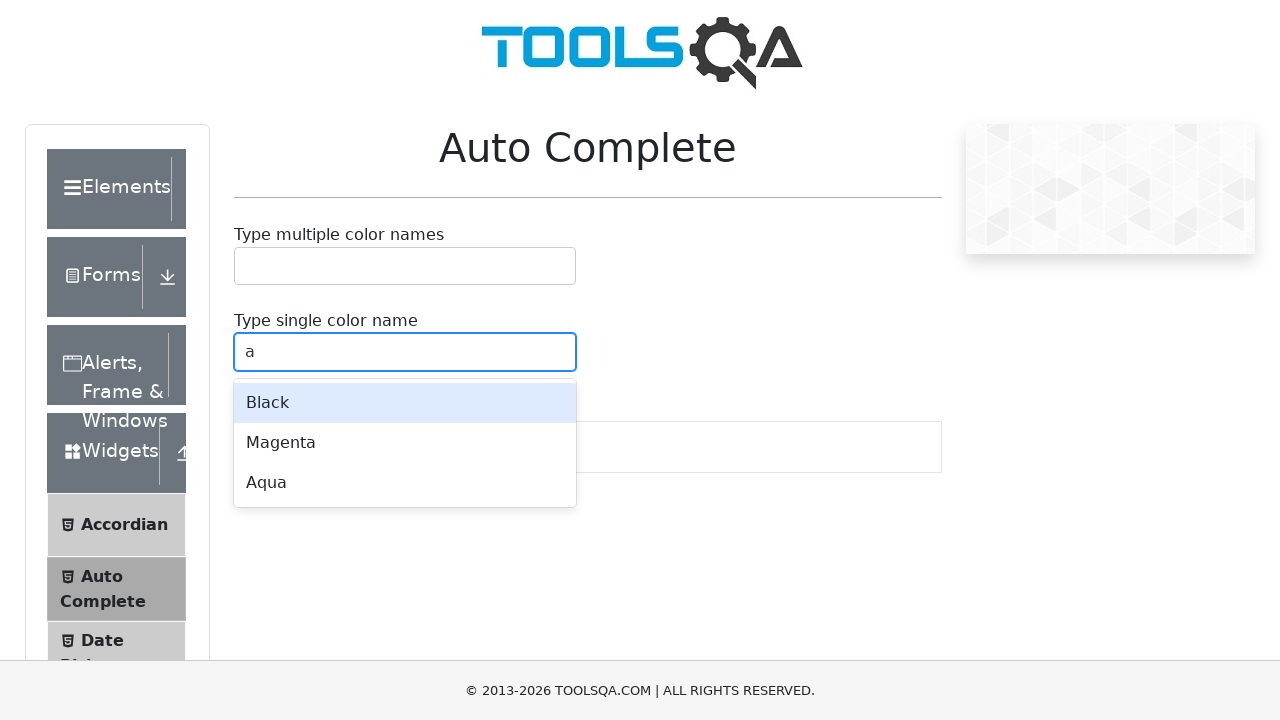

Typed 'hmet' to complete the name 'Ahmet' on #autoCompleteSingleInput
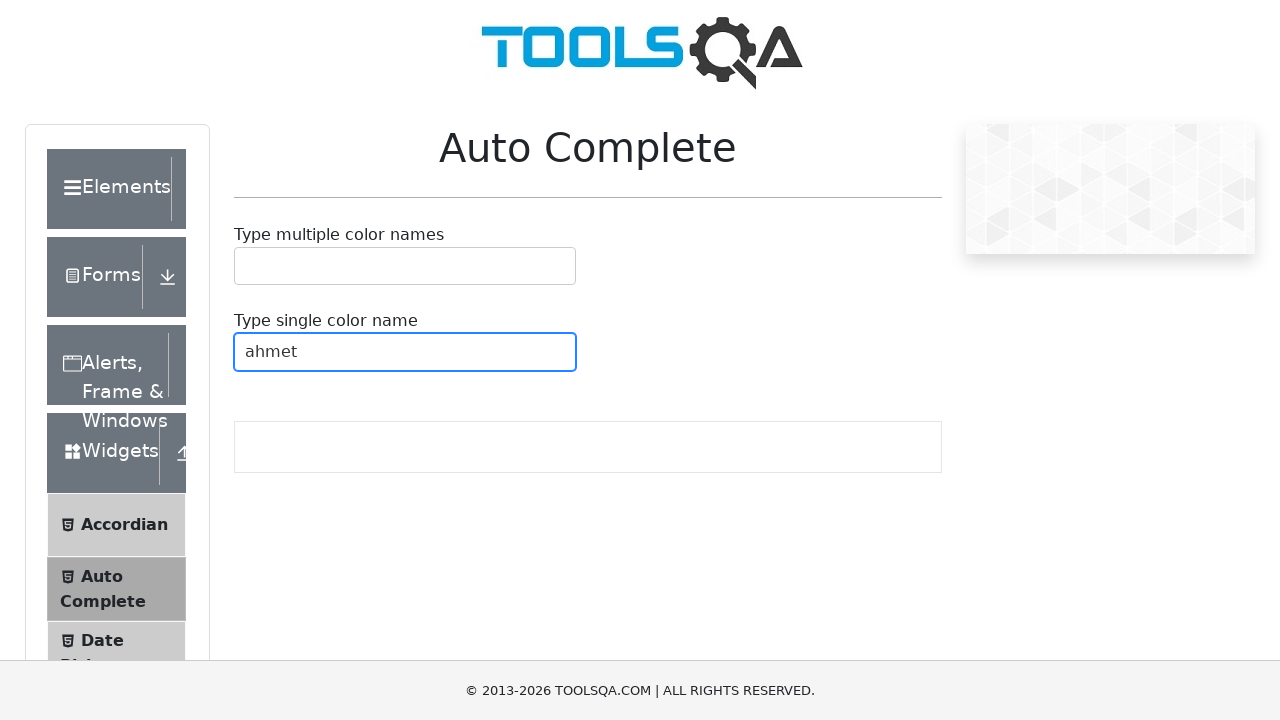

Waited for autocomplete suggestions to appear
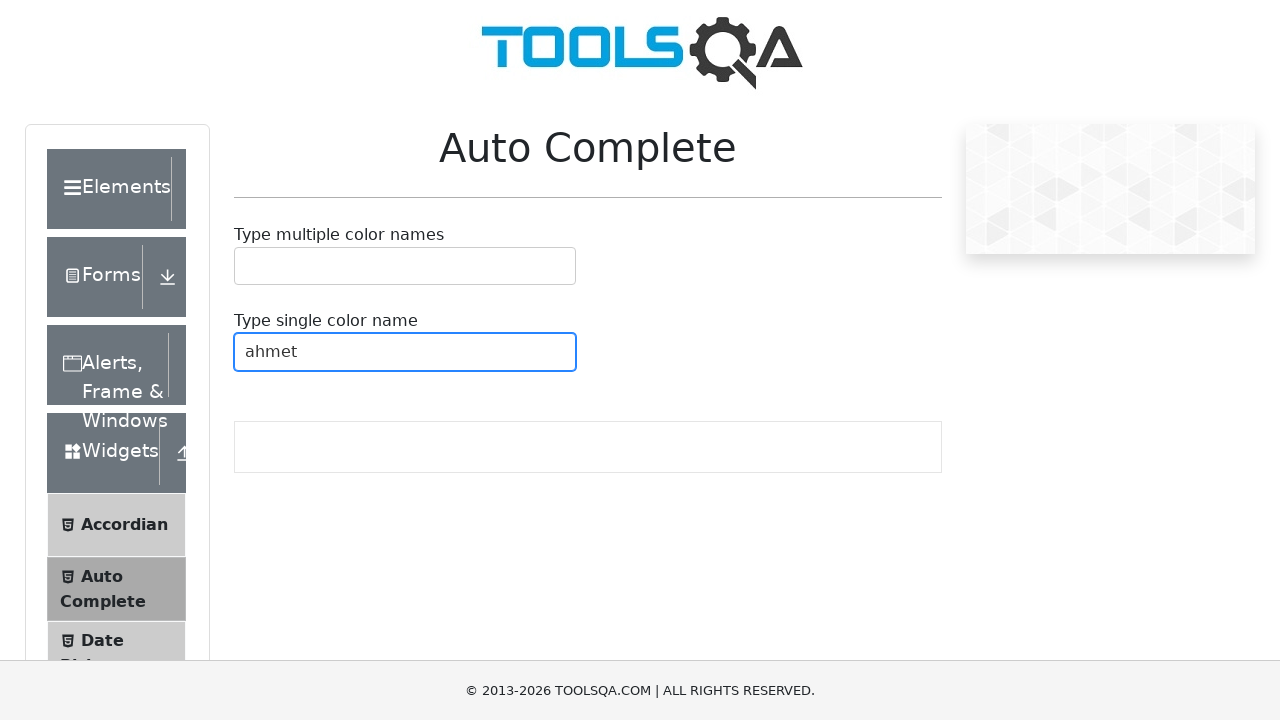

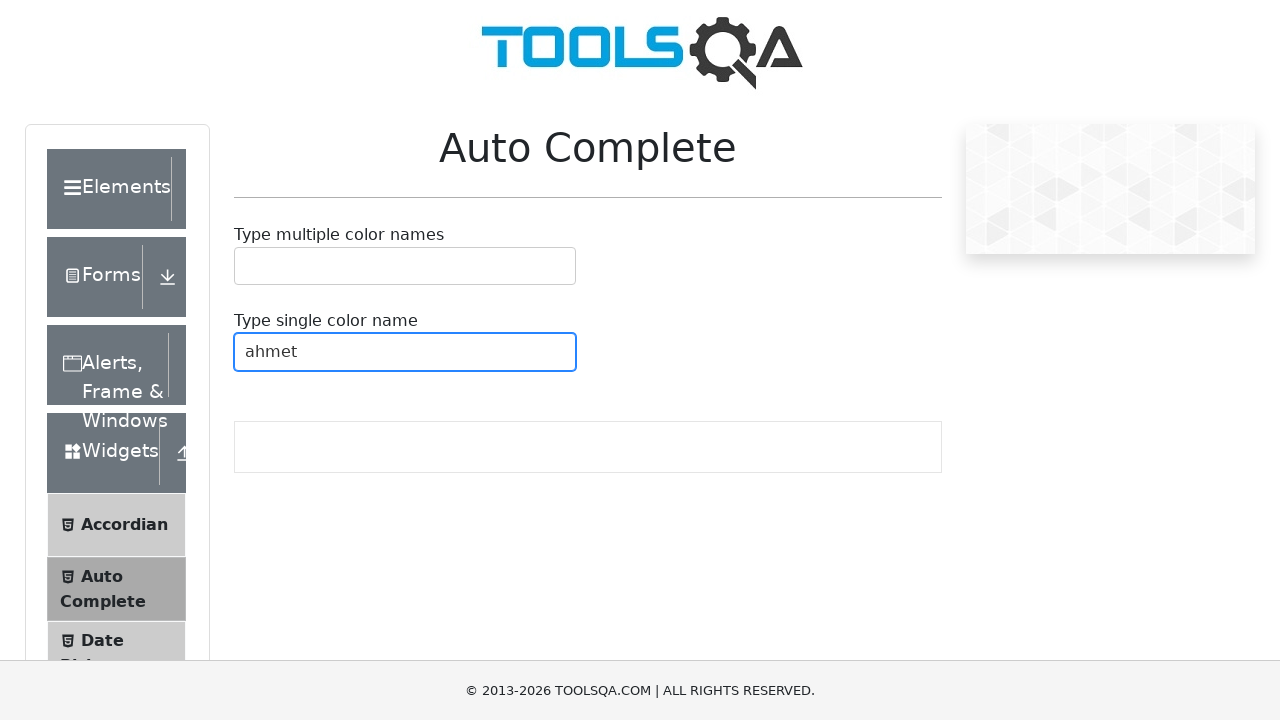